Tests submitting an empty practice form without filling any fields to check form behavior.

Starting URL: https://demoqa.com/automation-practice-form

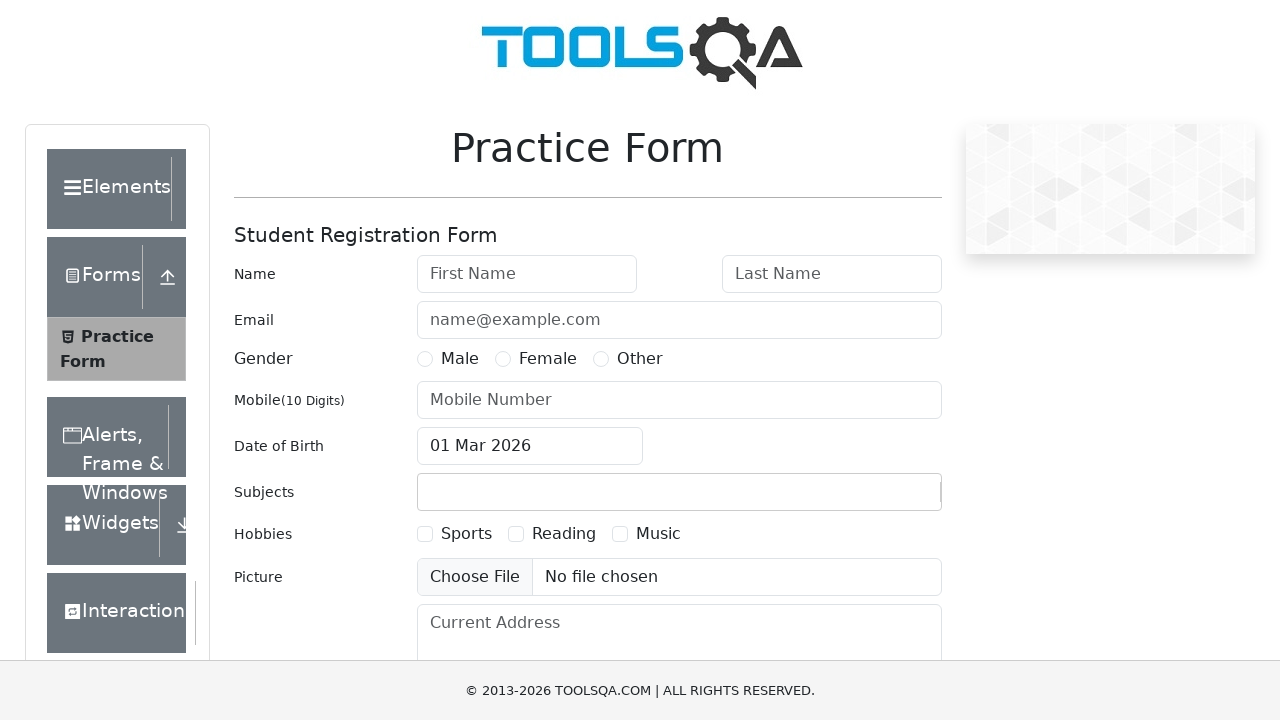

Clicked submit button without filling any form fields to test form behavior at (885, 499) on #submit
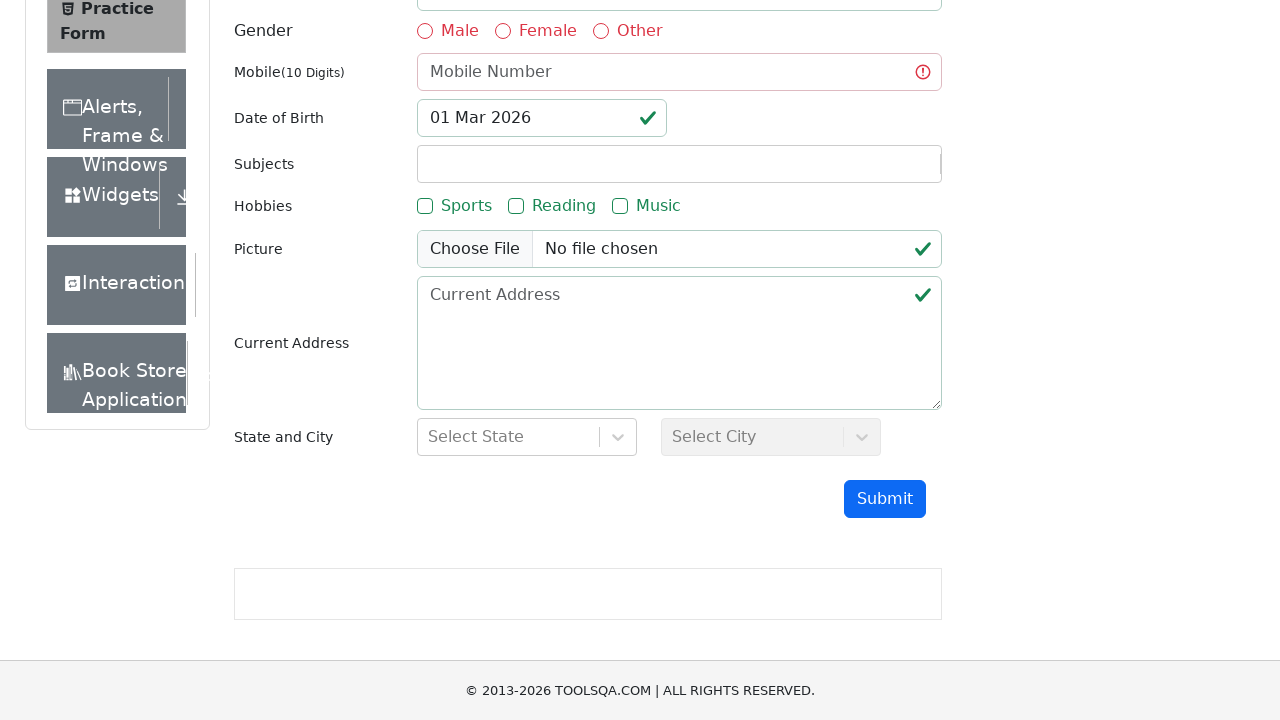

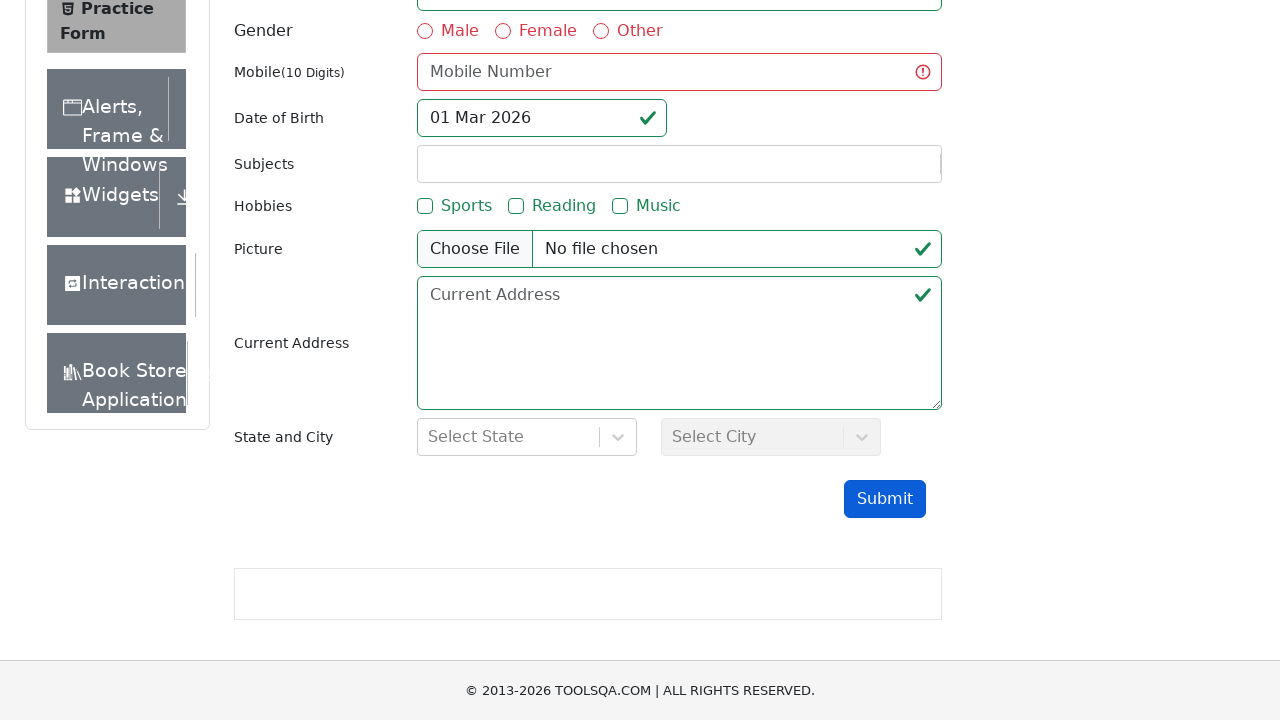